Tests clicking and filling the username field on Sauce Demo login page

Starting URL: https://www.saucedemo.com/

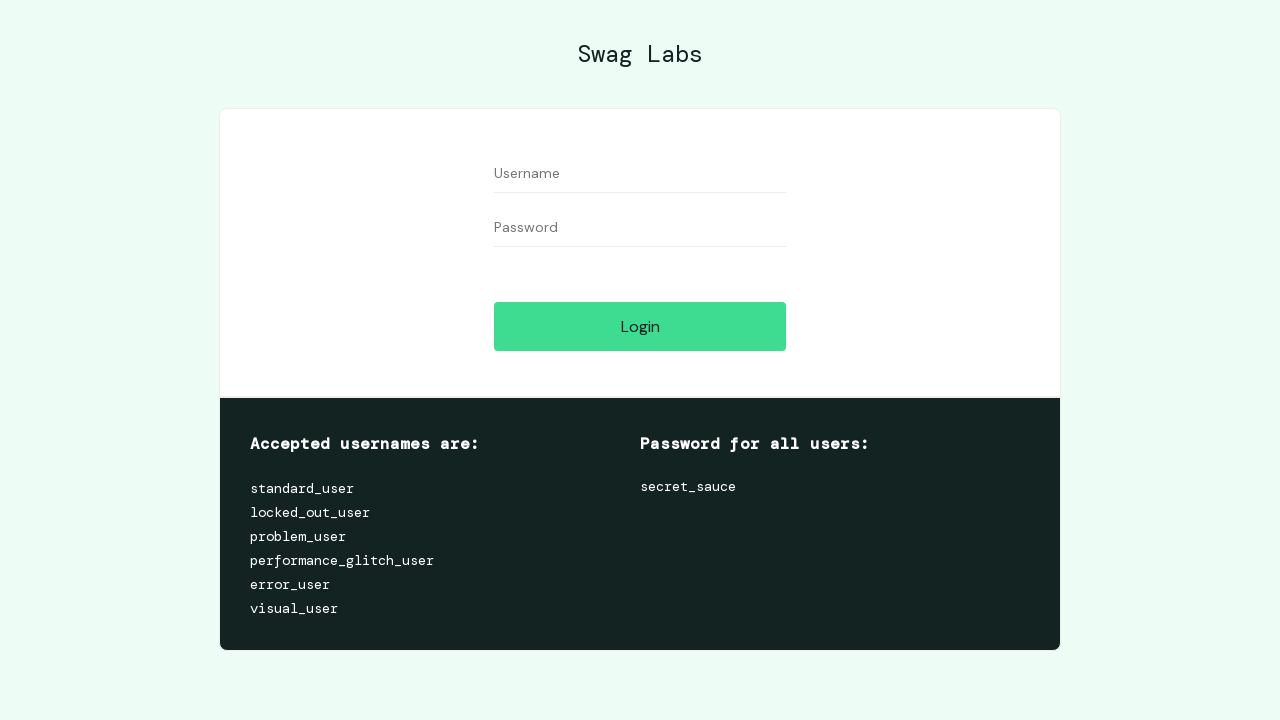

Clicked on username field at (640, 174) on [data-test="username"]
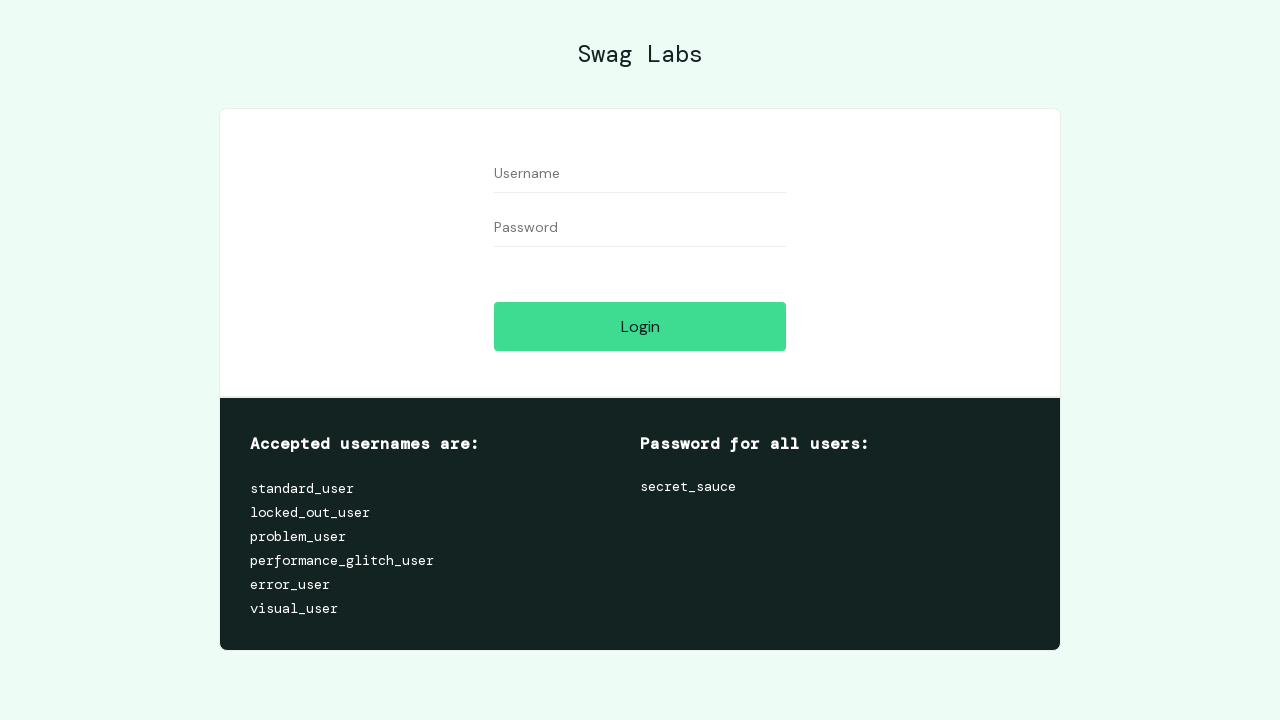

Filled username field with 'standard_user' on [data-test="username"]
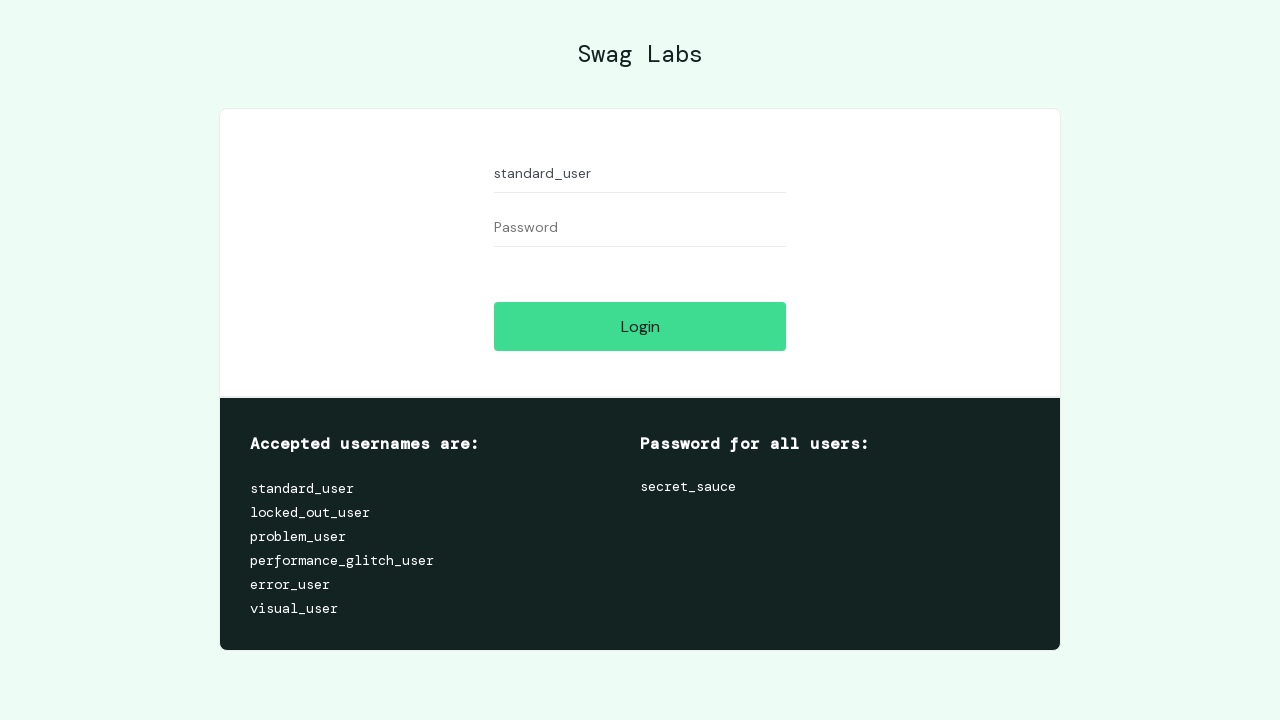

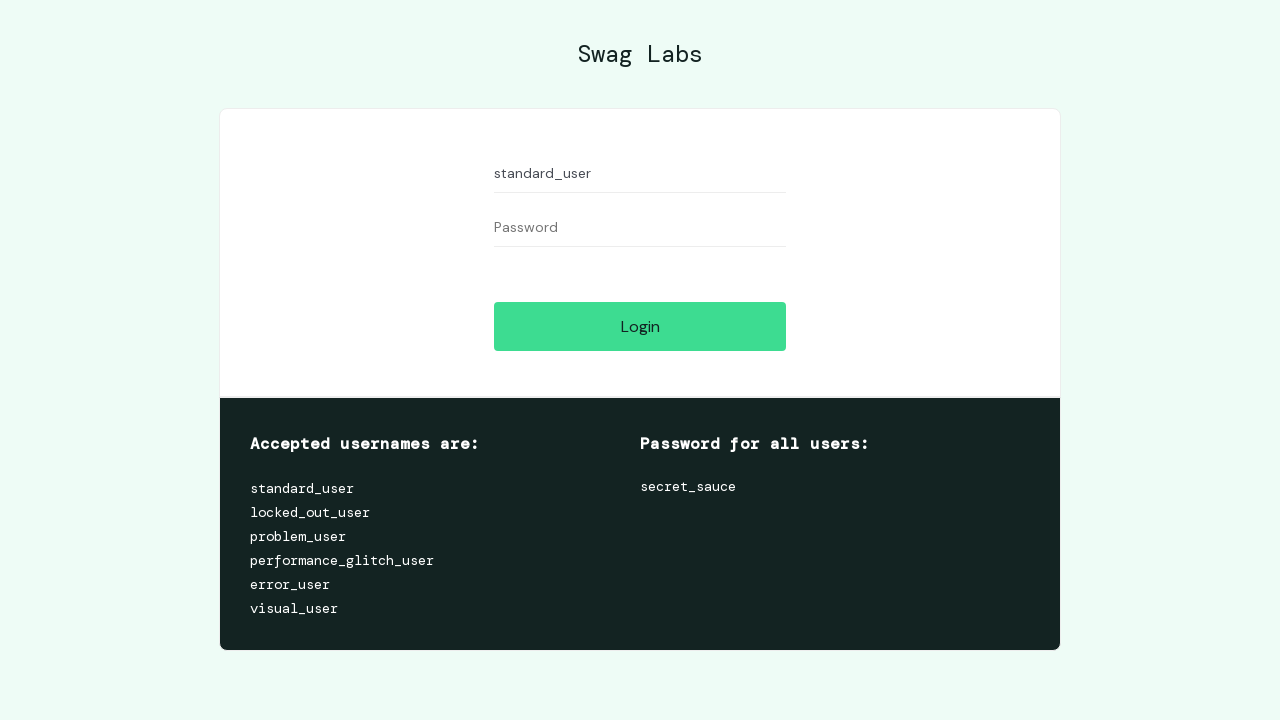